Tests successful registration by submitting a form with valid data including a unique email address and verifying that registration succeeds.

Starting URL: http://217.74.37.176/?route=account/register&language=ru-ru

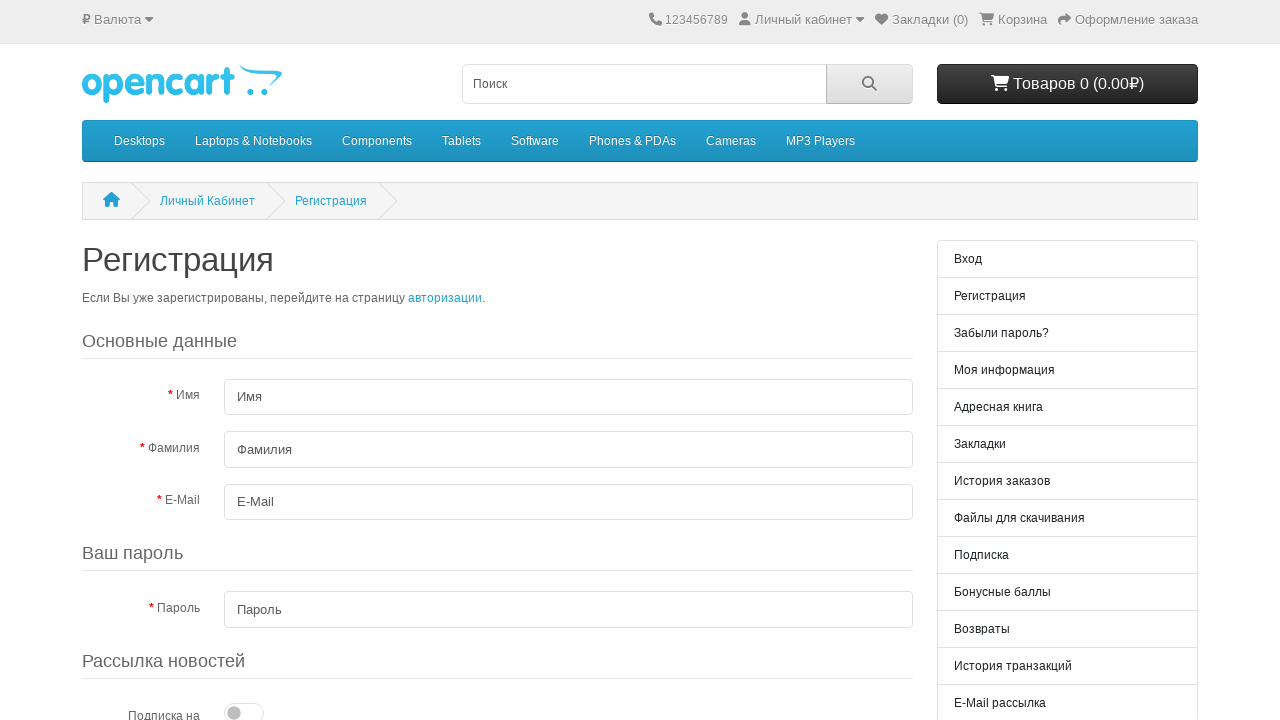

Generated unique email address for registration
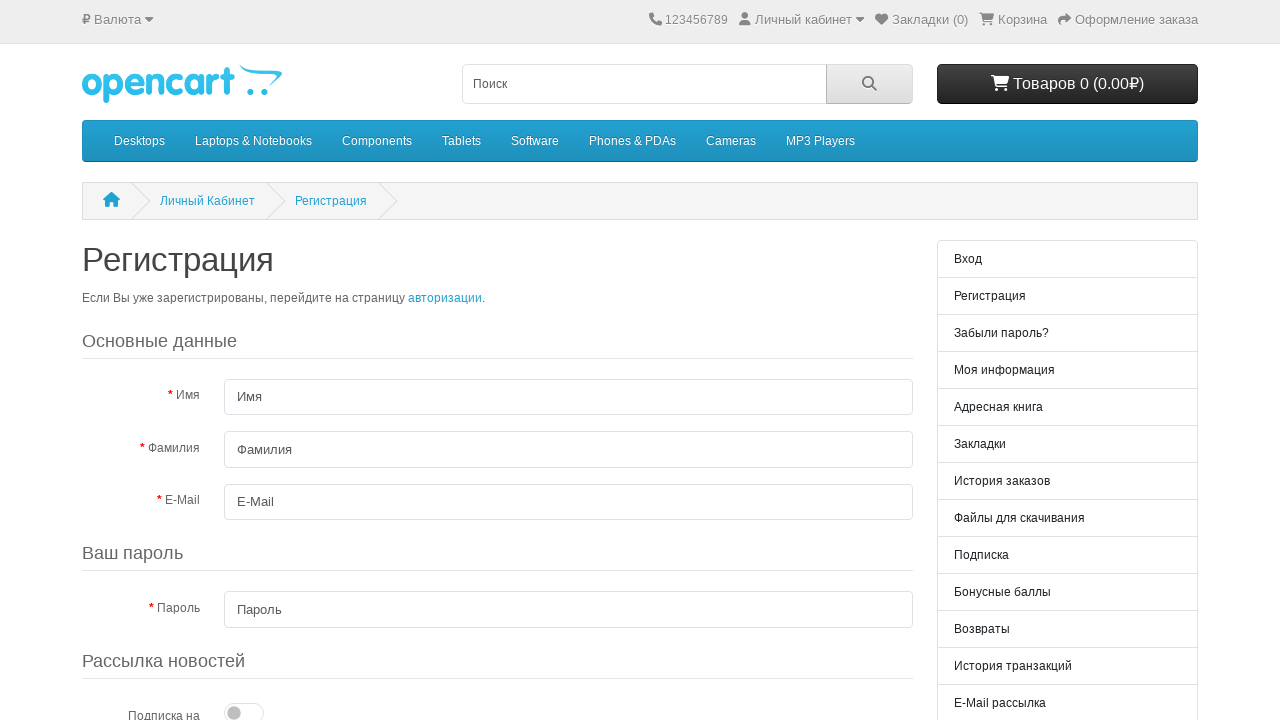

Filled first name field with 'Иван' on #input-firstname
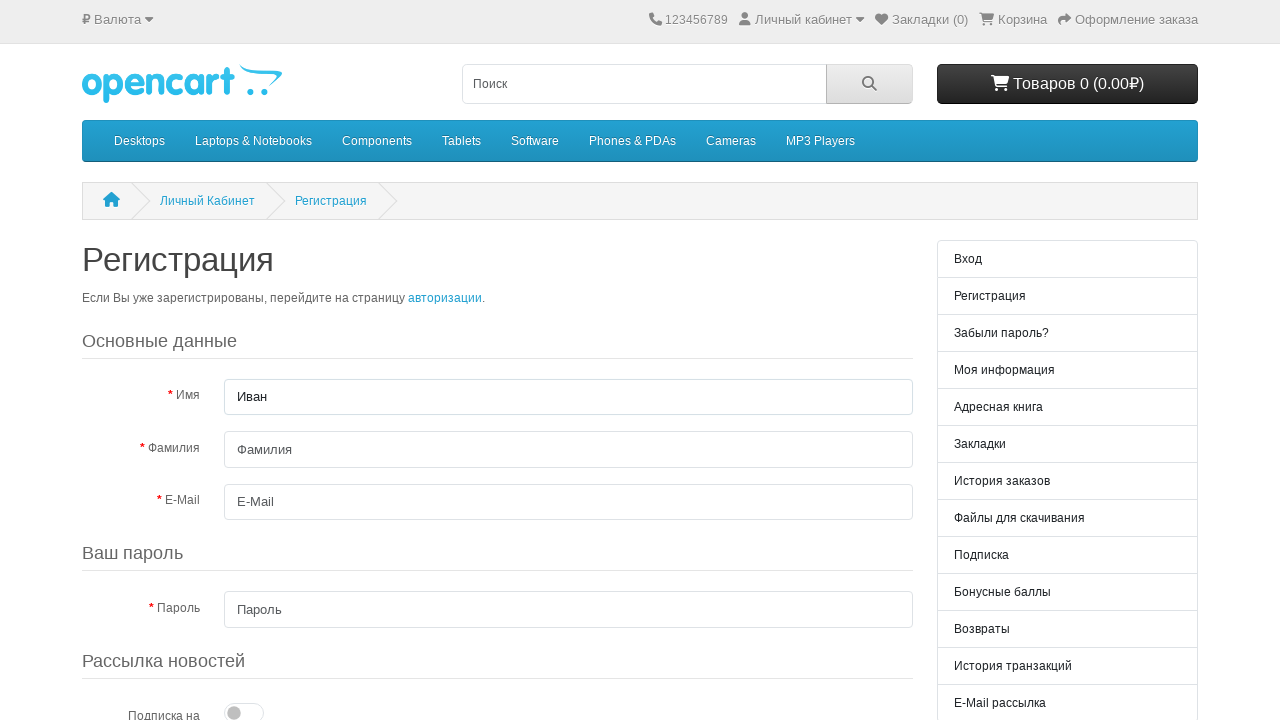

Filled last name field with 'Иванов' on #input-lastname
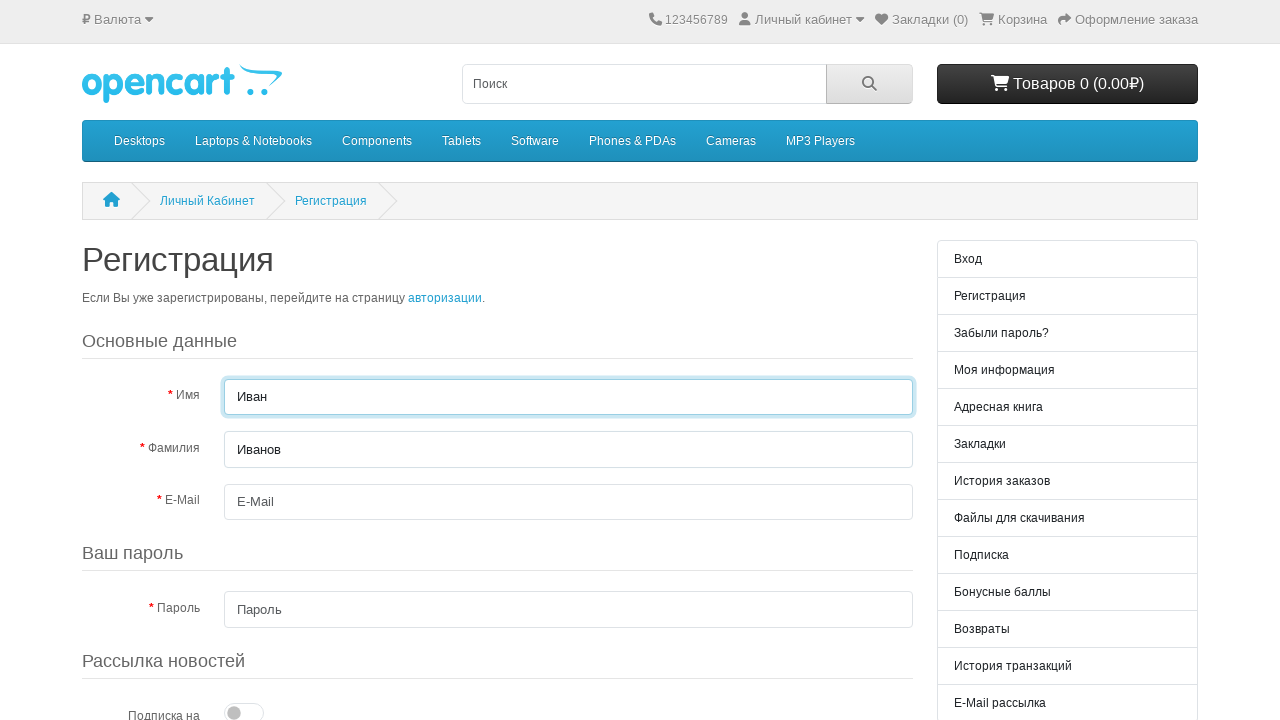

Filled email field with unique email 'test1772509205903@mail.ru' on #input-email
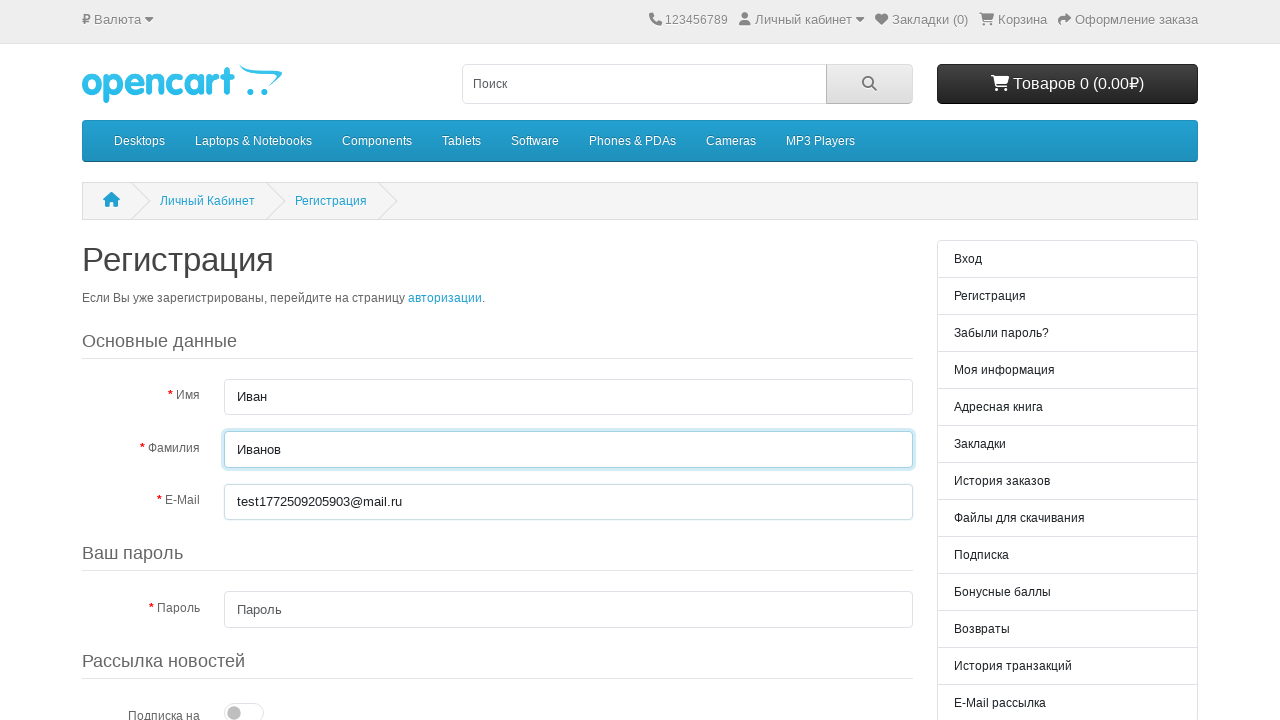

Filled password field with valid password on #input-password
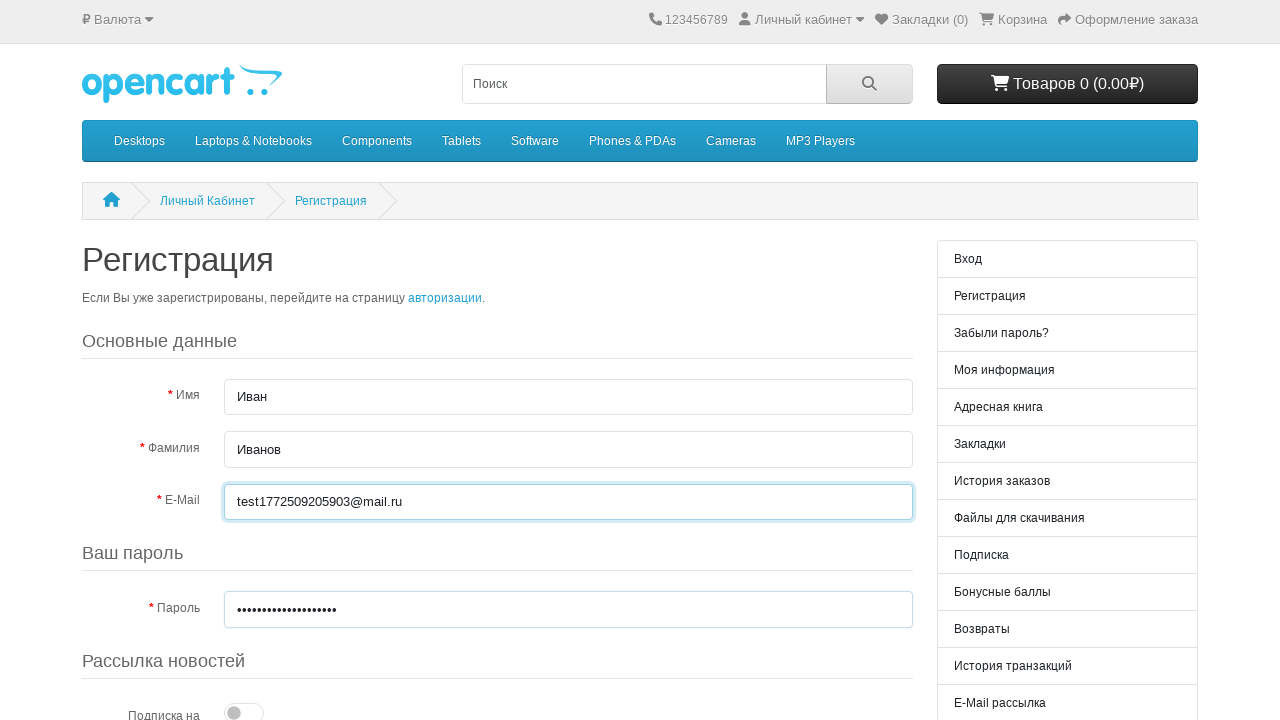

Checked the agreement checkbox at (773, 382) on input[name='agree']
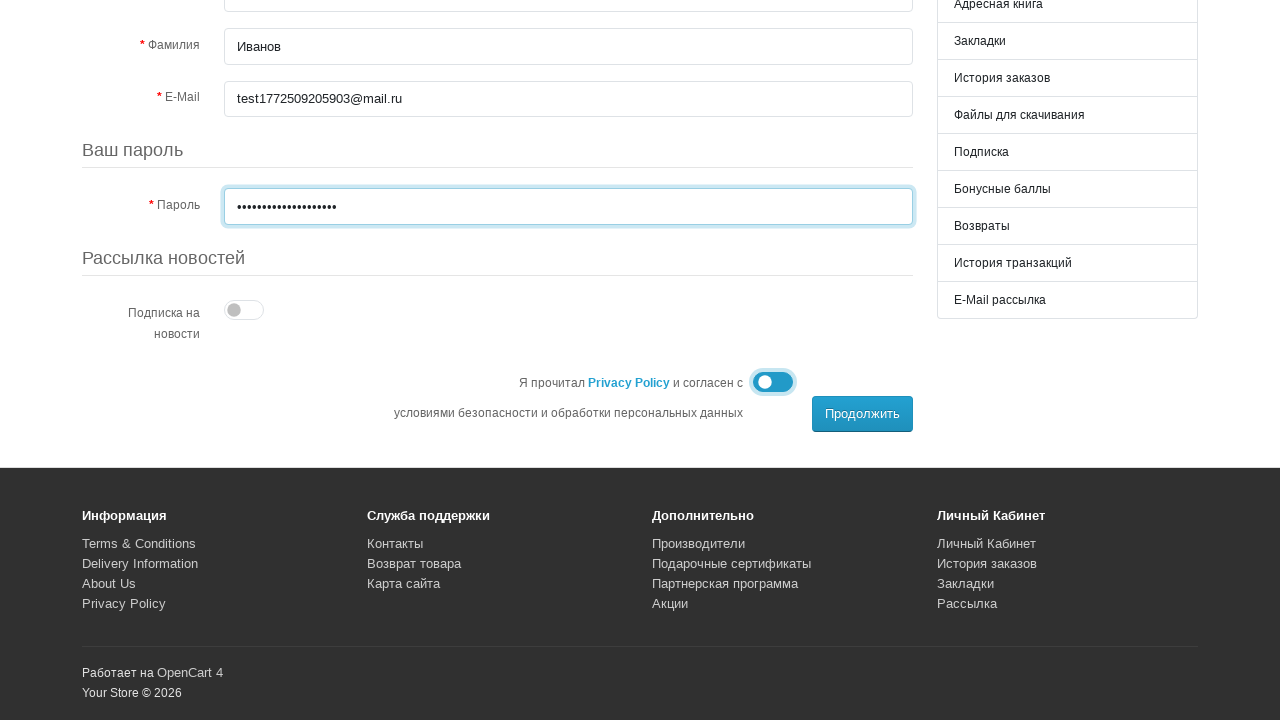

Clicked 'Продолжить' (Continue) button to submit form at (862, 414) on xpath=//button[text()='Продолжить']
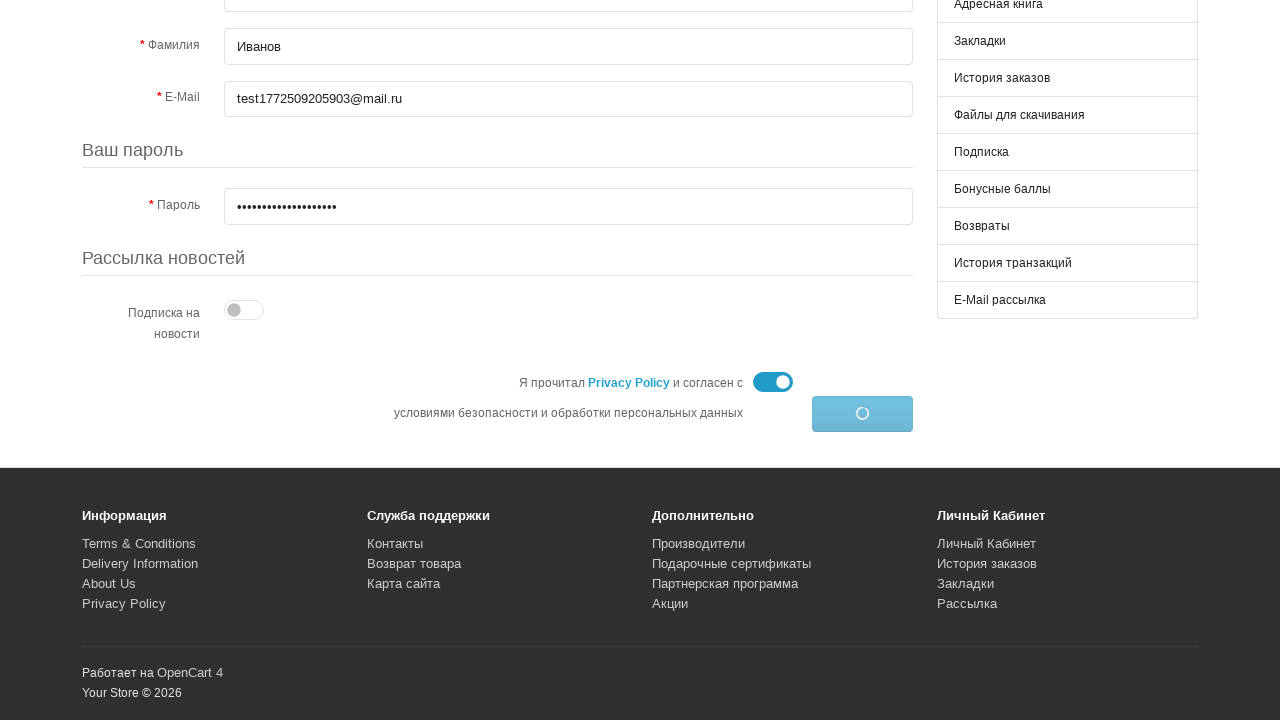

Waited 2 seconds for registration to complete
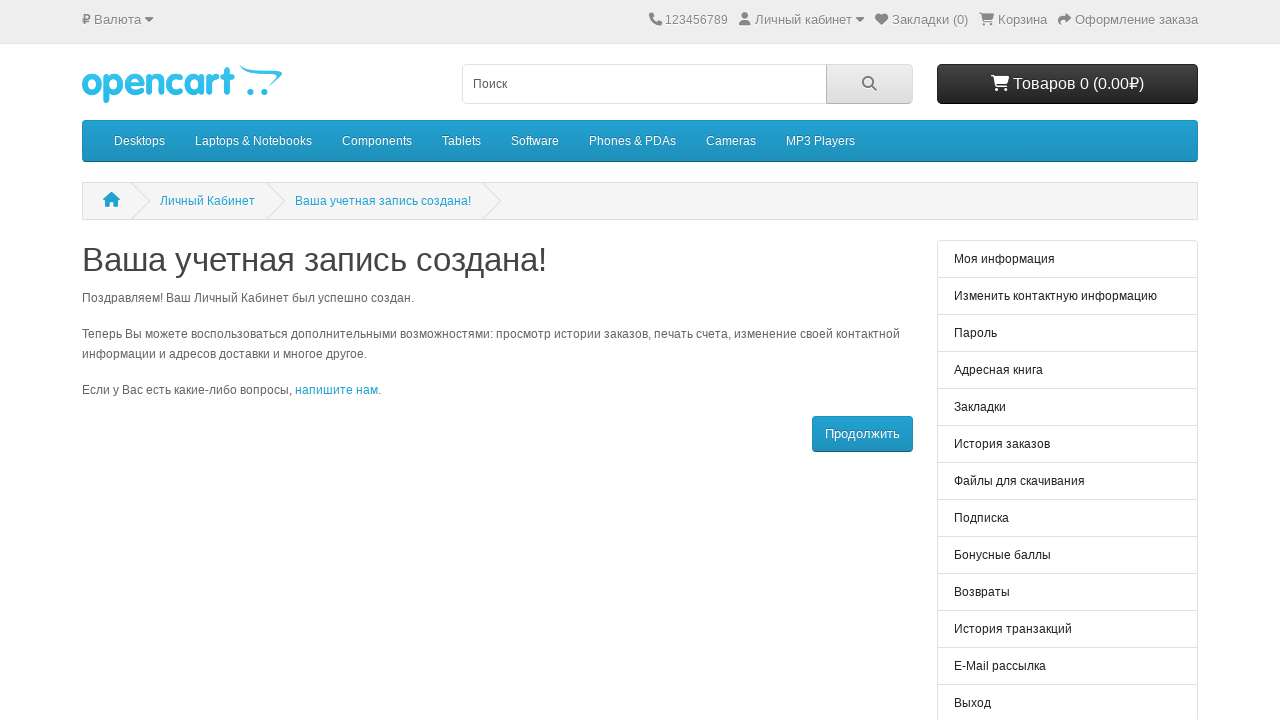

Verified registration succeeded - success indicator found in URL or page content
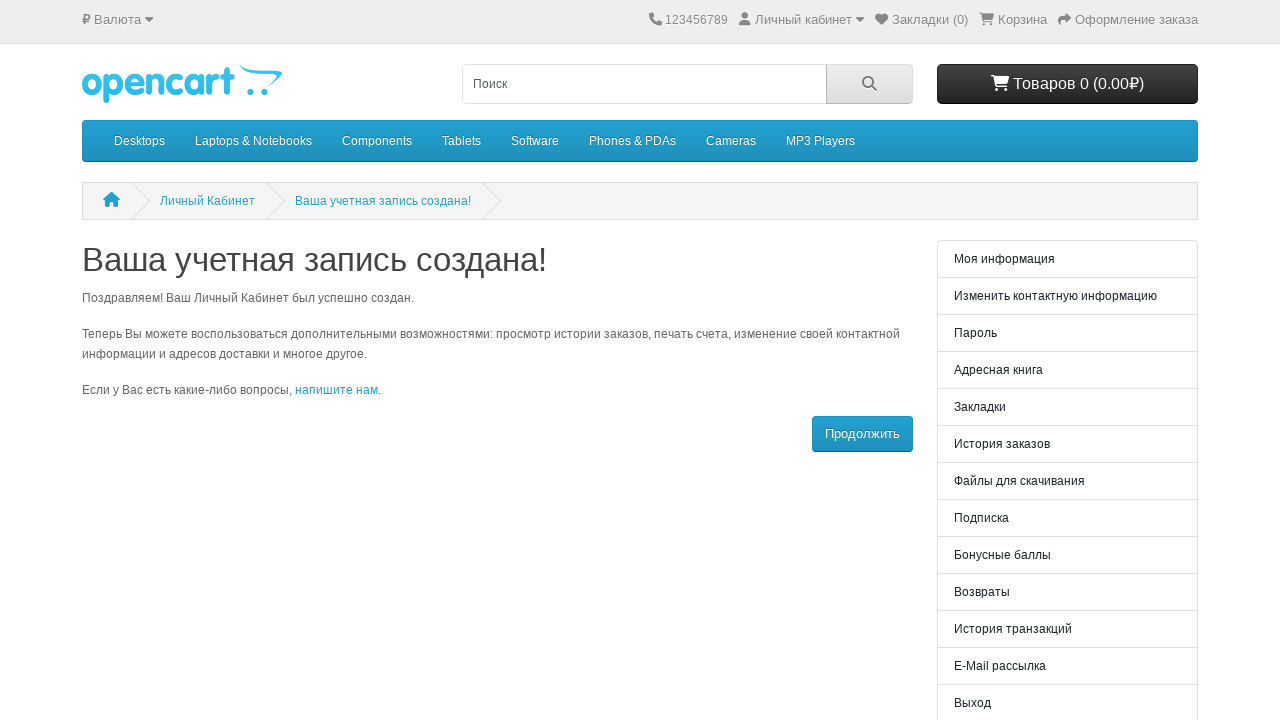

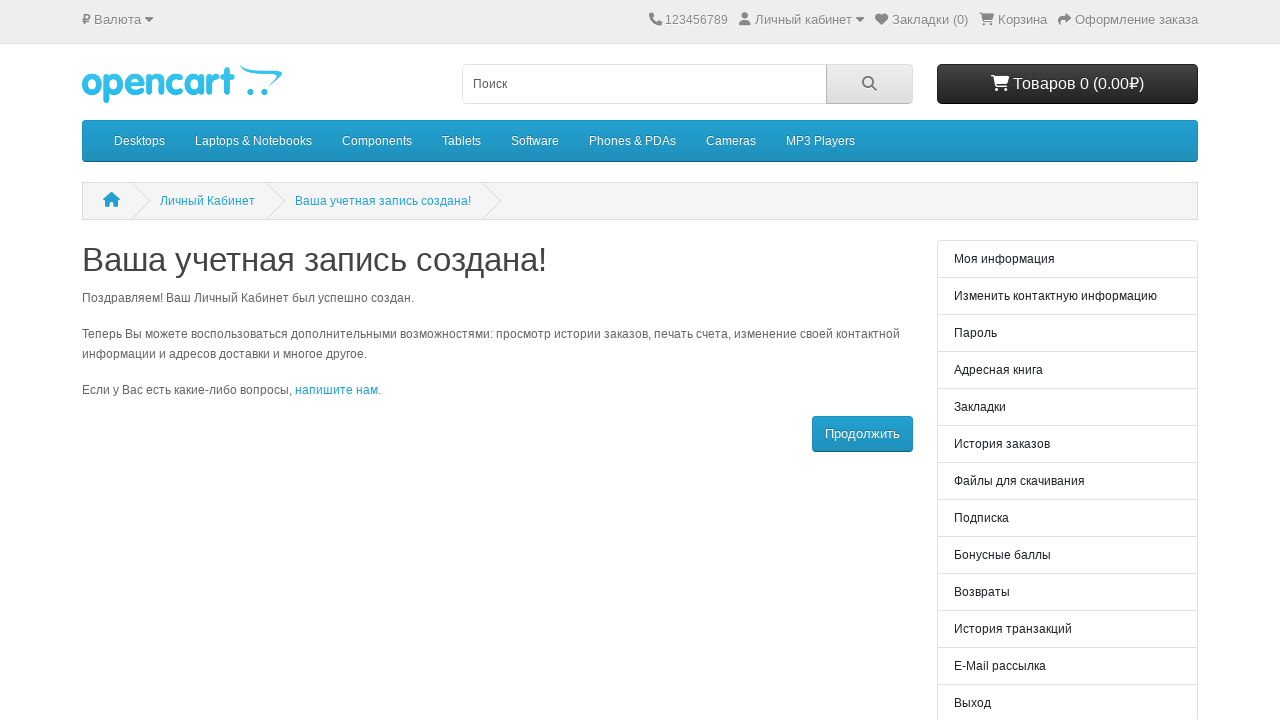